Tests opening multiple browser windows/tabs by clicking a button and switching between them to verify window handling functionality

Starting URL: https://www.hyrtutorials.com/p/window-handles-practice.html

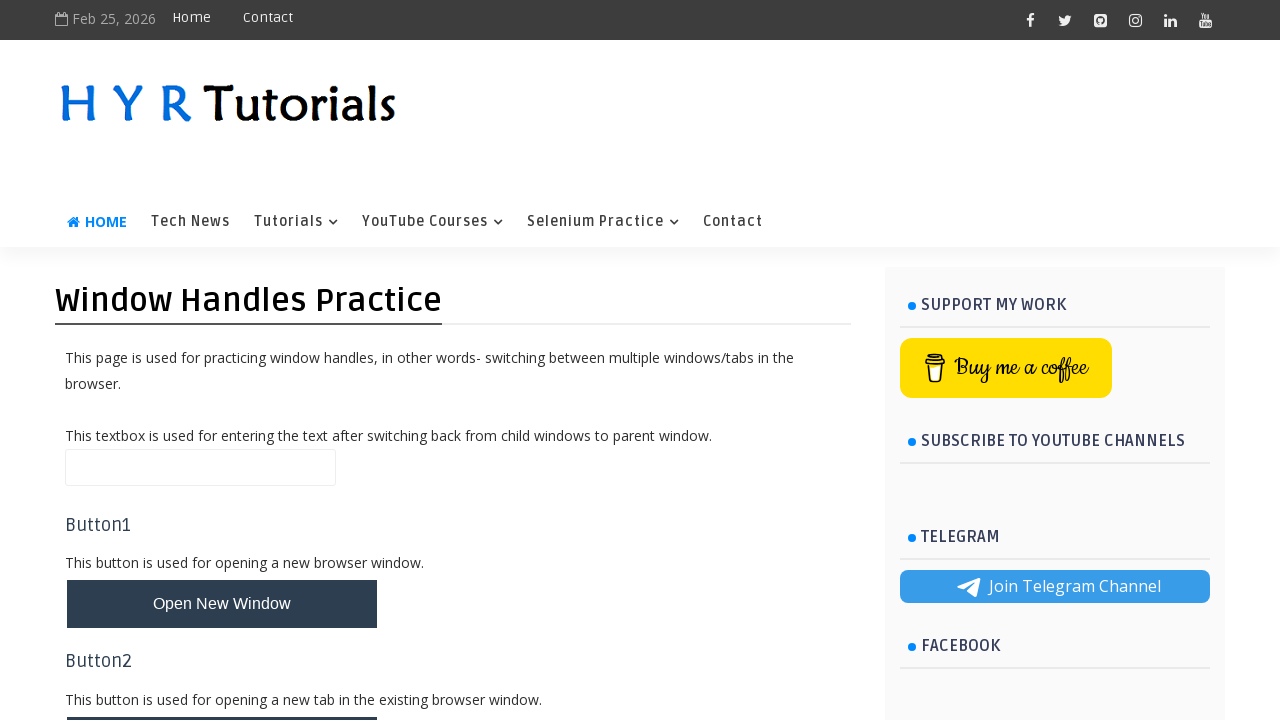

Clicked button to open new tabs/windows at (222, 361) on #newTabsWindowsBtn
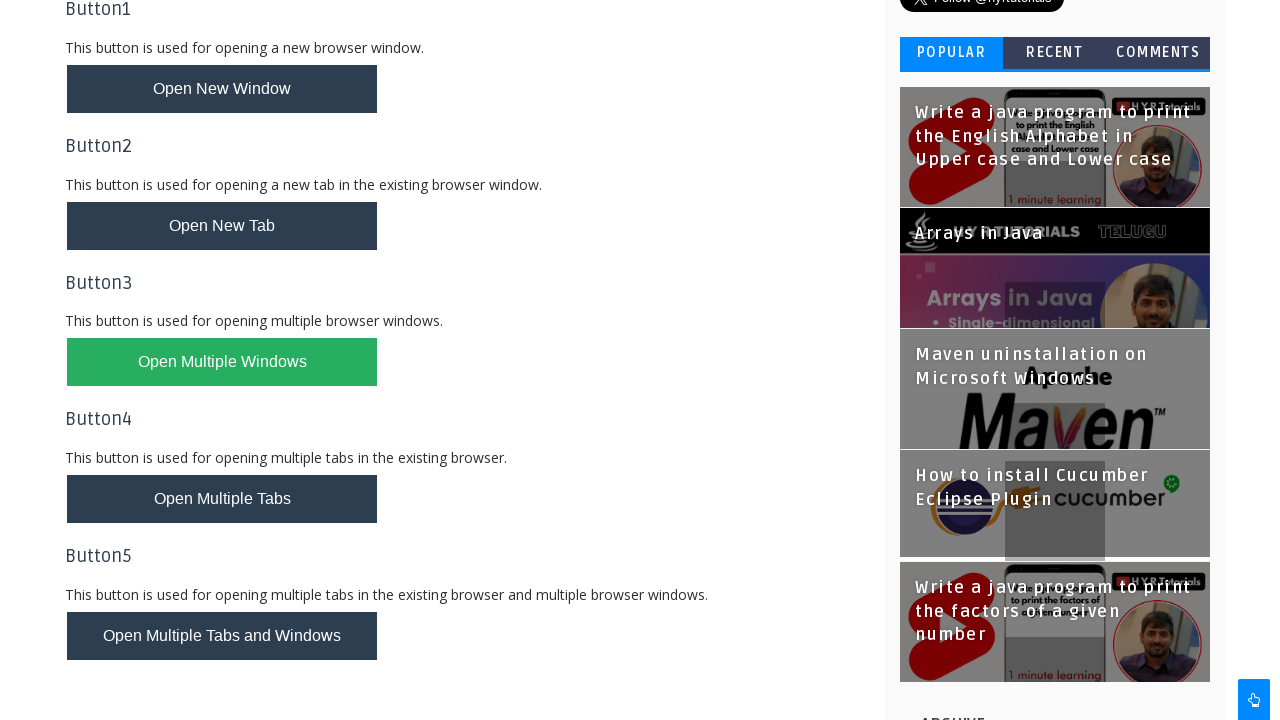

Waited 2 seconds for new windows to open
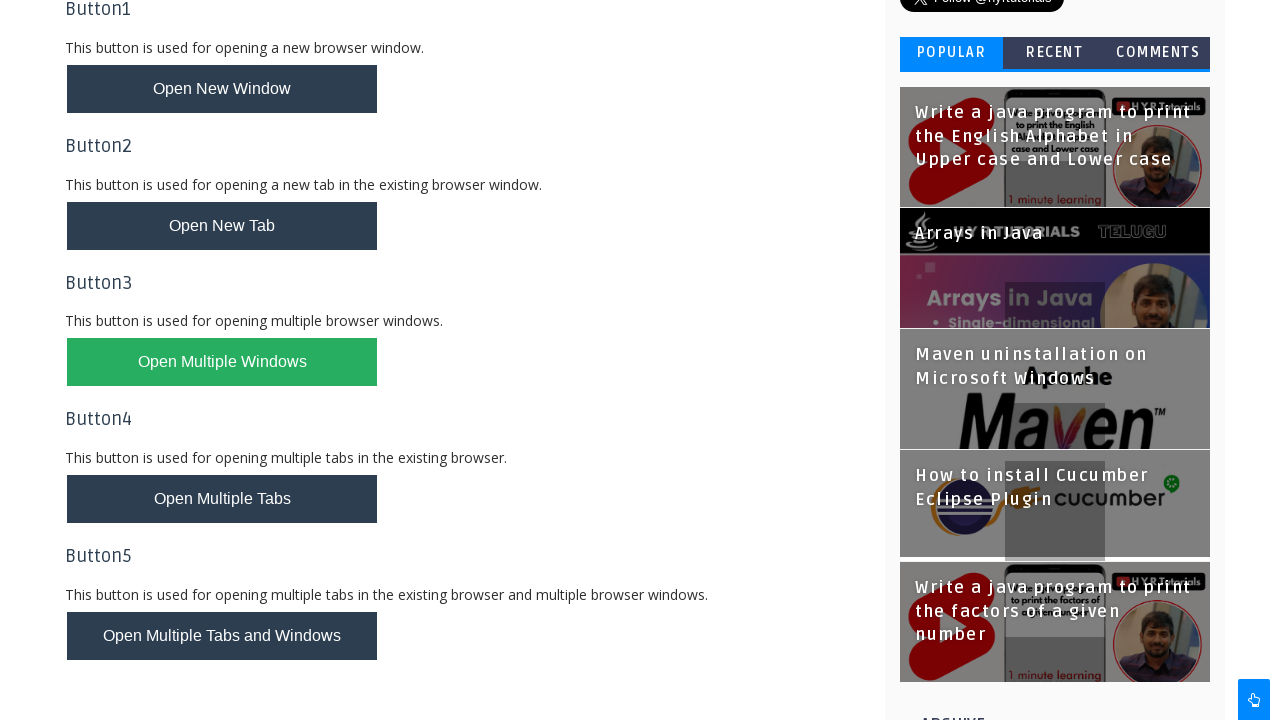

Retrieved all pages/tabs from context - found 5 windows
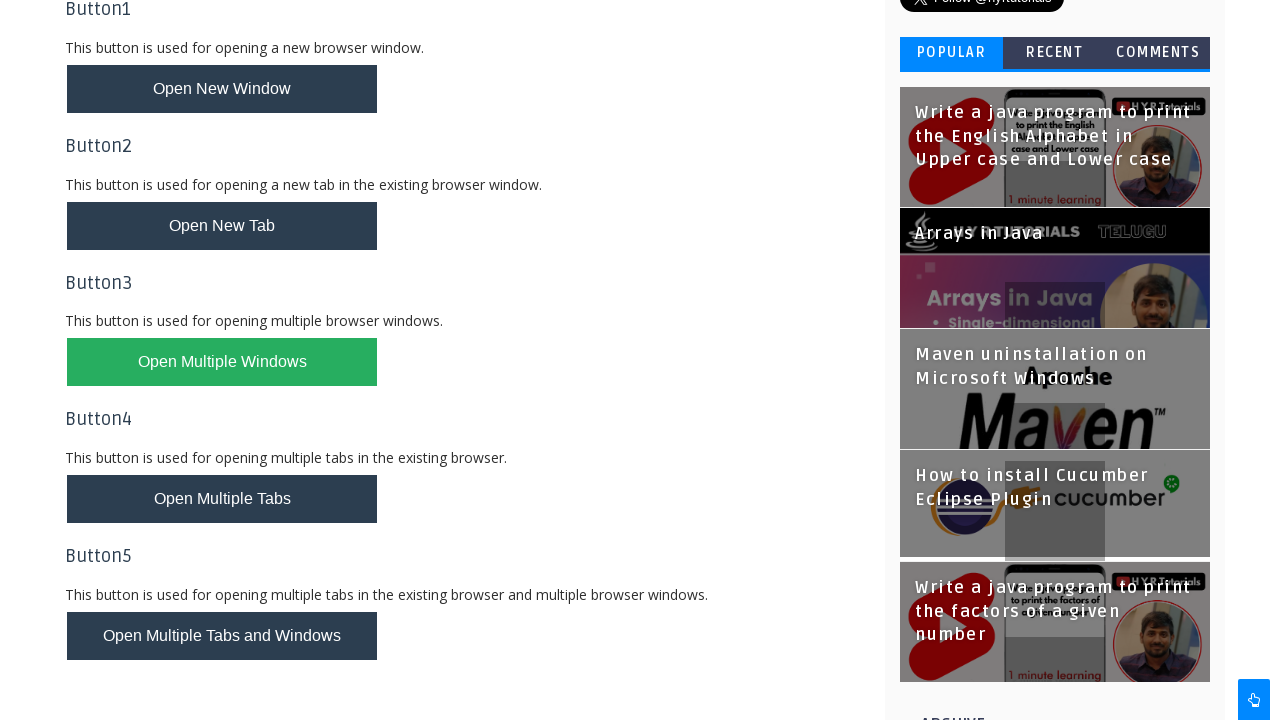

Verified multiple windows opened - 5 windows found
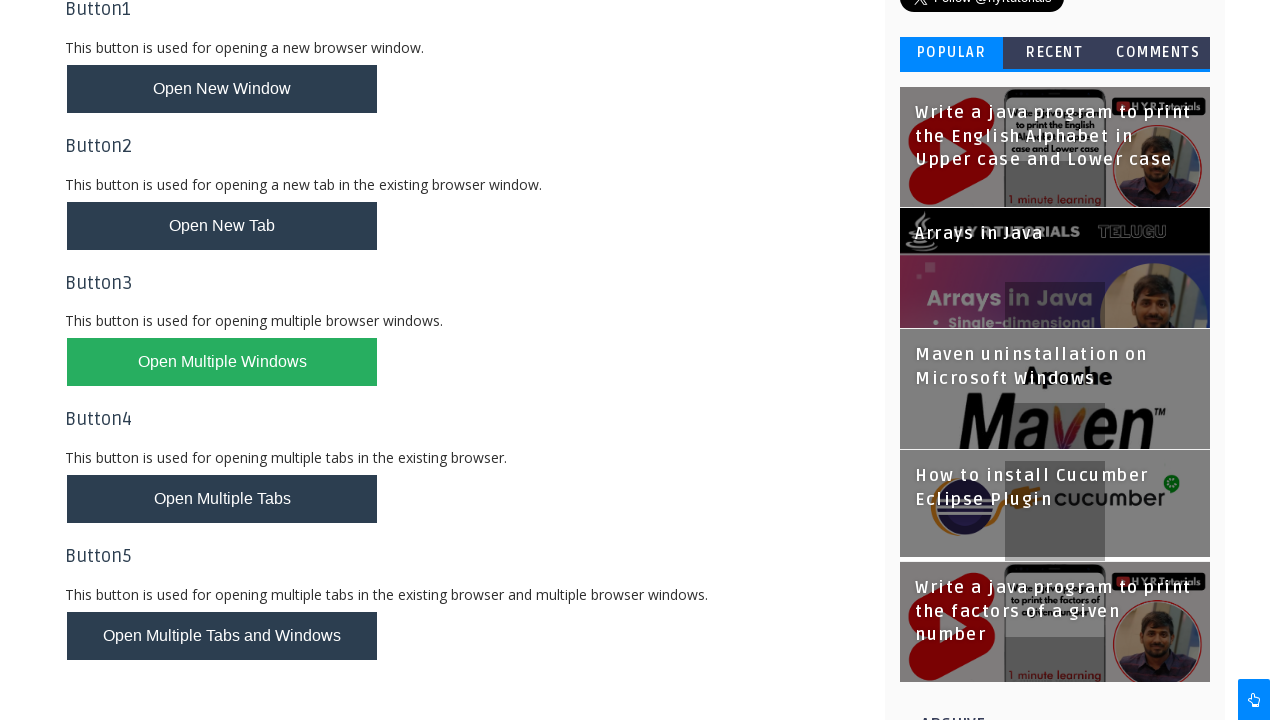

Brought window 1 to front
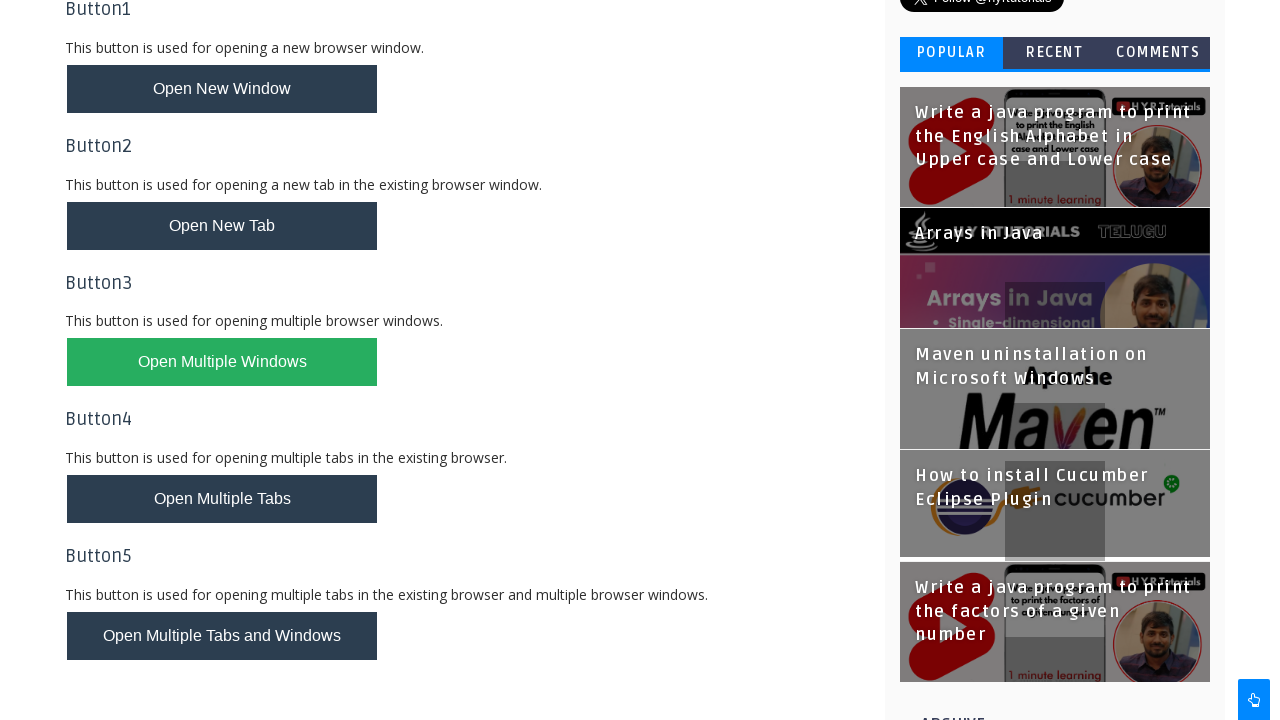

Waited 1 second for window 1 to become active
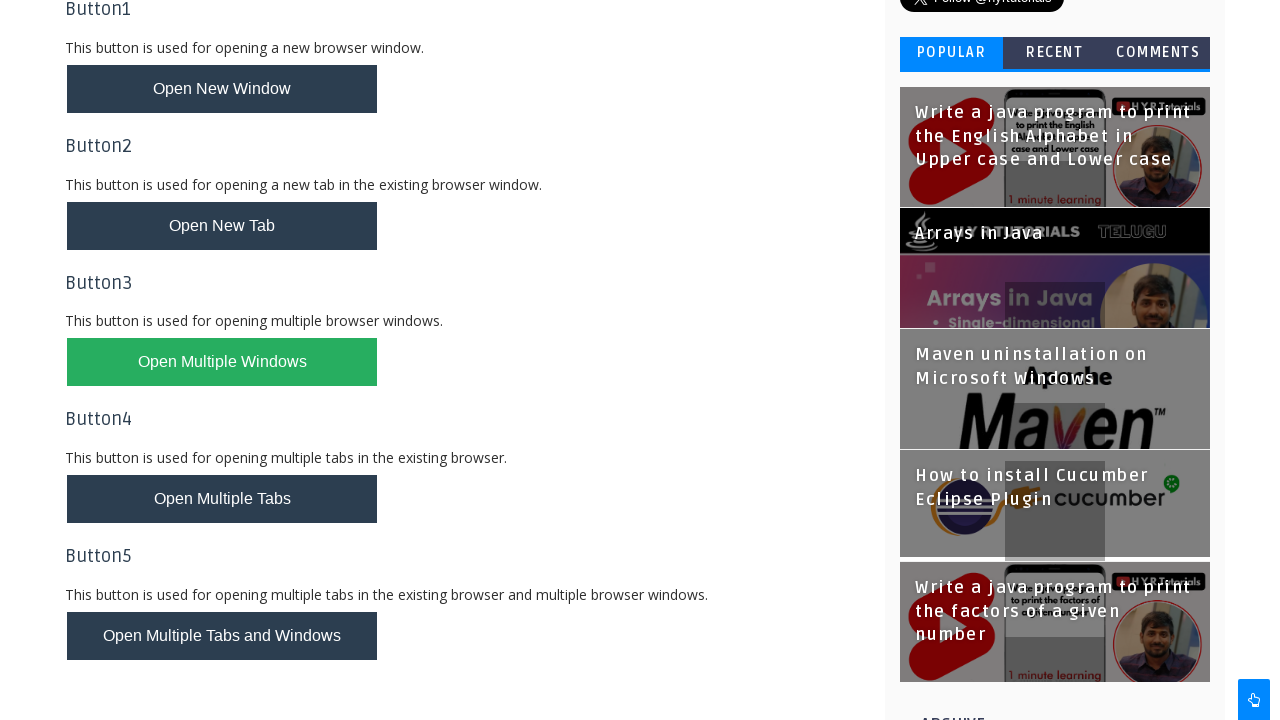

Retrieved title and URL from window 1 - Title: 'Window Handles Practice - H Y R Tutorials', URL: 'https://www.hyrtutorials.com/p/window-handles-practice.html'
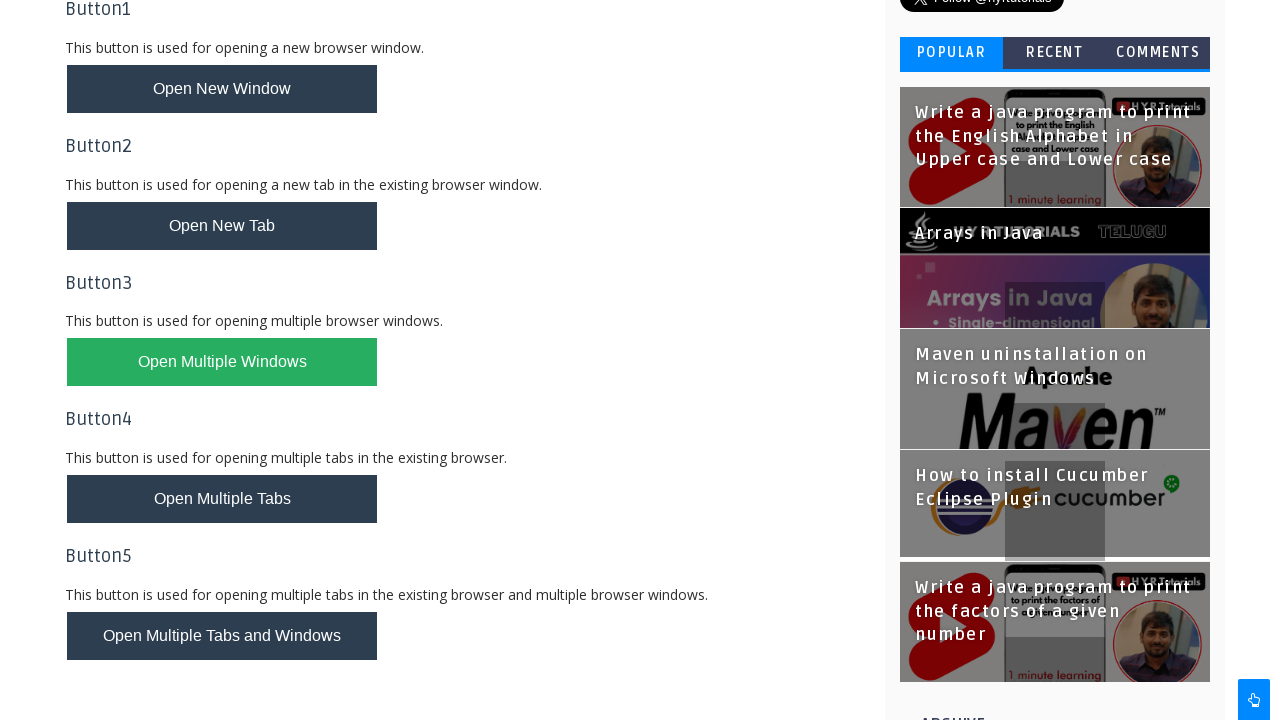

Brought window 2 to front
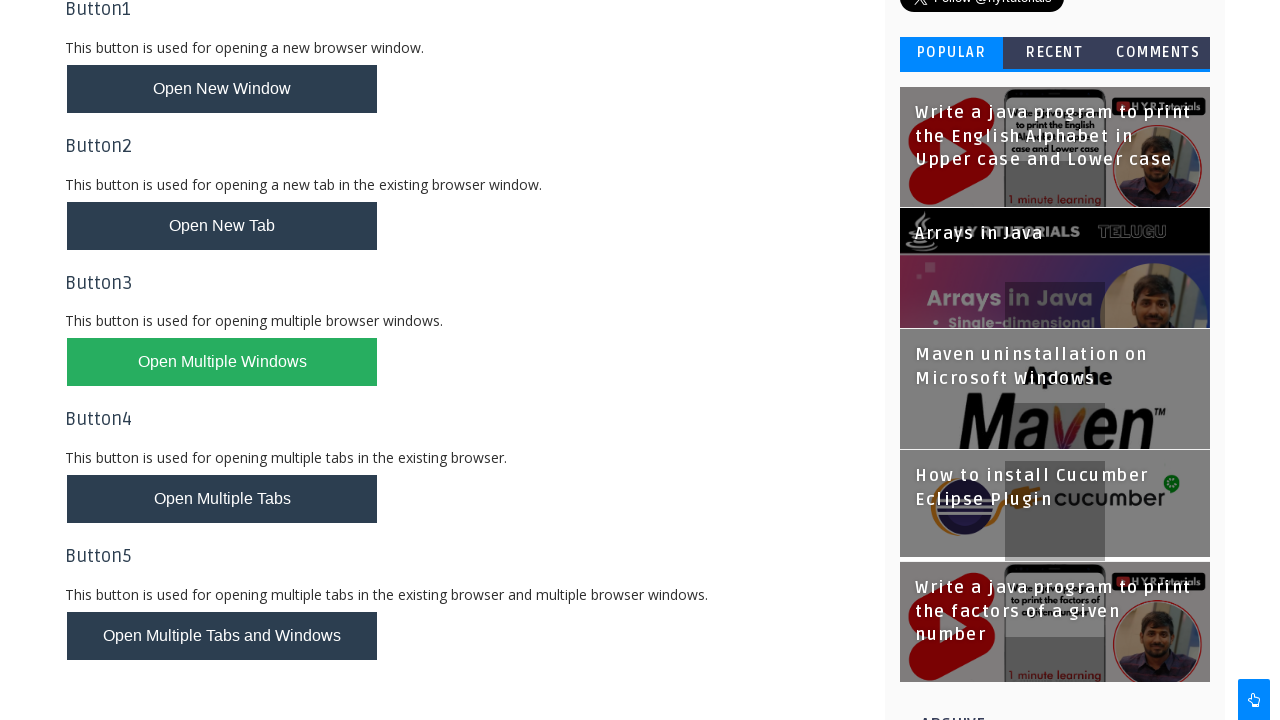

Waited 1 second for window 2 to become active
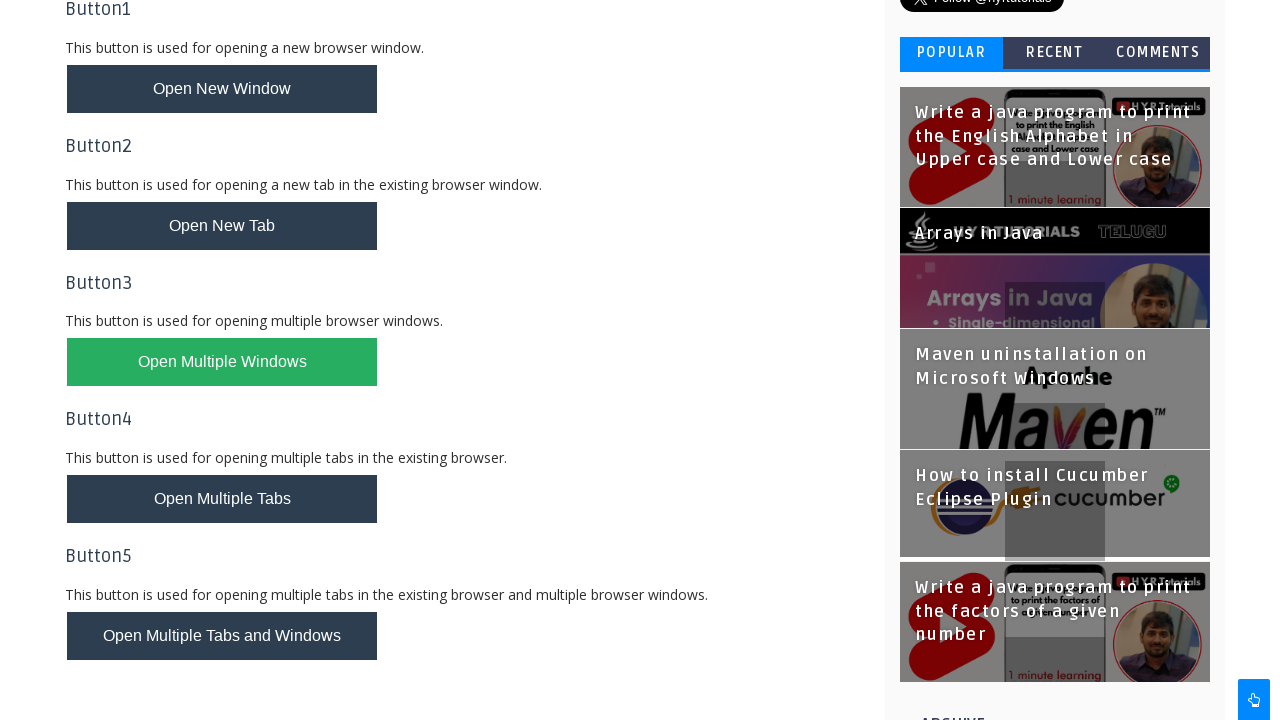

Retrieved title and URL from window 2 - Title: 'Contact Me - H Y R Tutorials', URL: 'https://www.hyrtutorials.com/p/contactus.html'
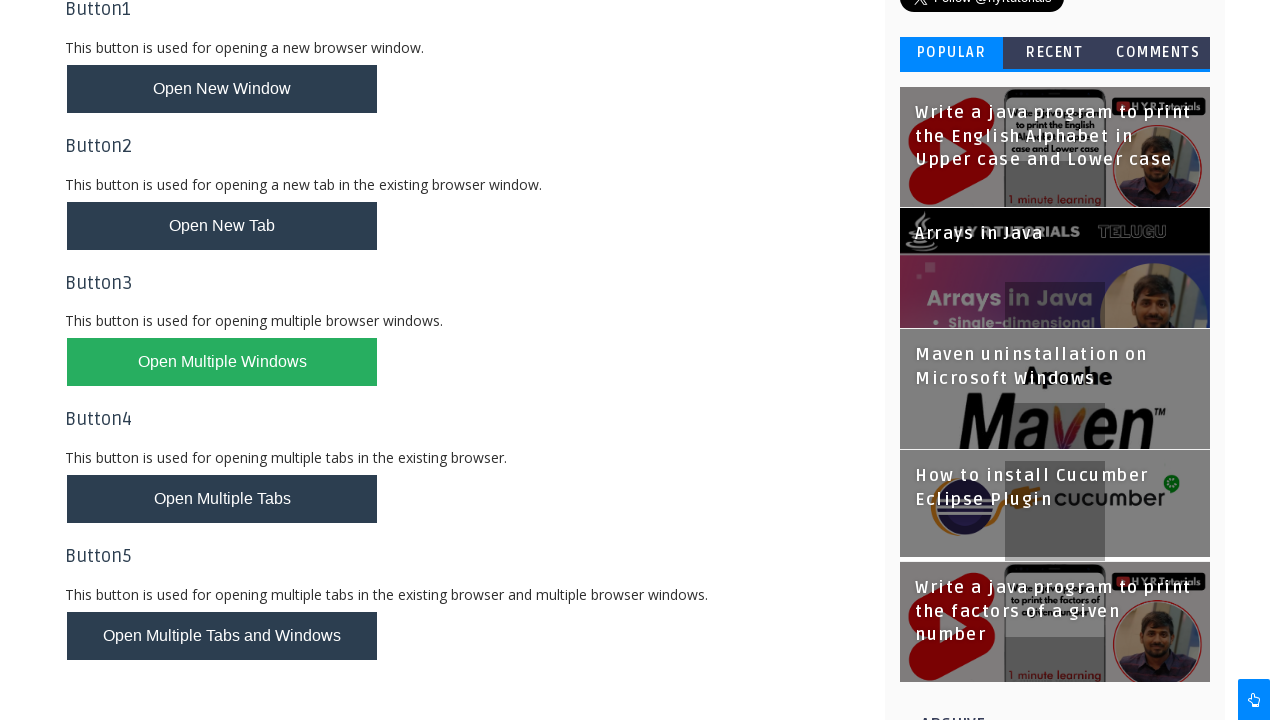

Brought window 3 to front
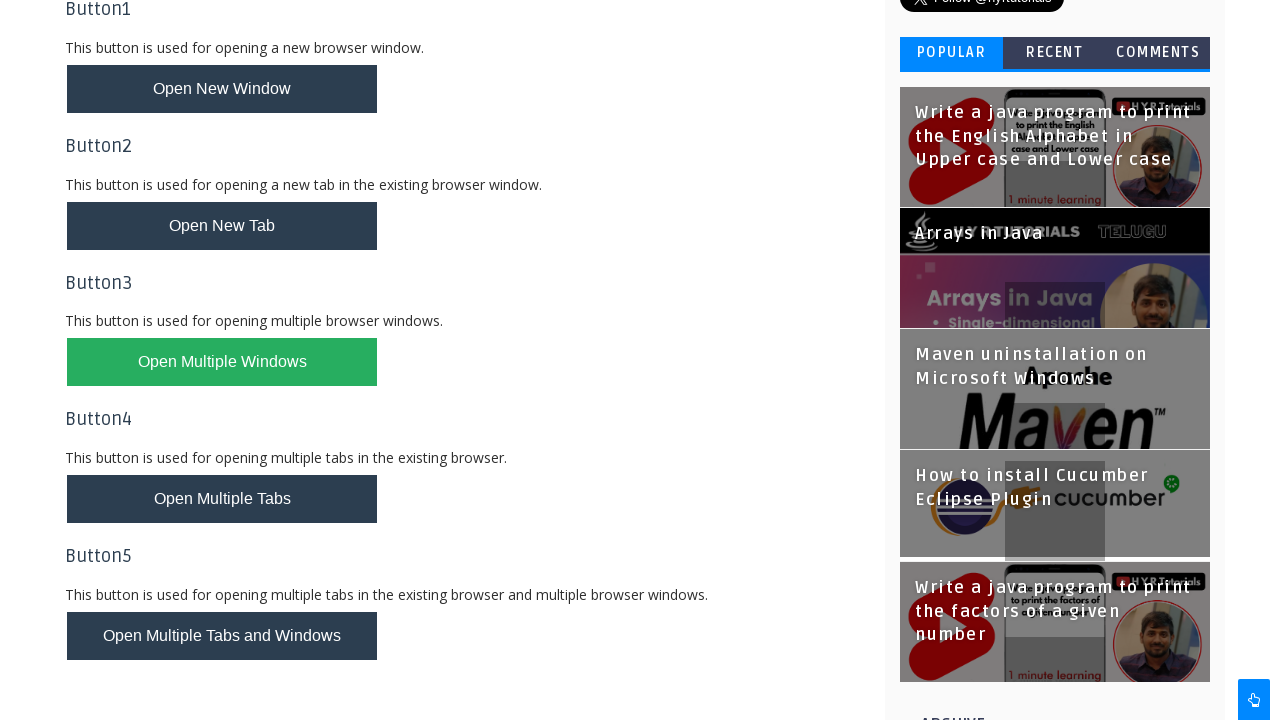

Waited 1 second for window 3 to become active
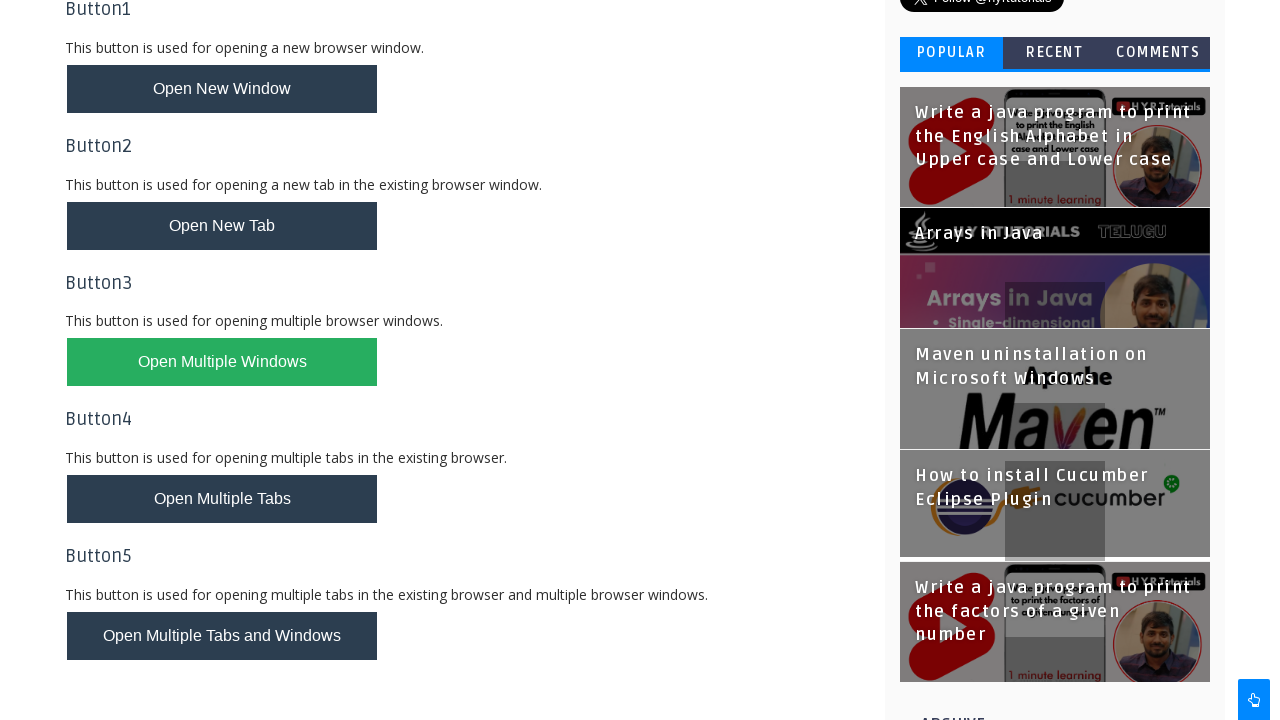

Retrieved title and URL from window 3 - Title: 'XPath Practice - H Y R Tutorials', URL: 'https://www.hyrtutorials.com/p/add-padding-to-containers.html'
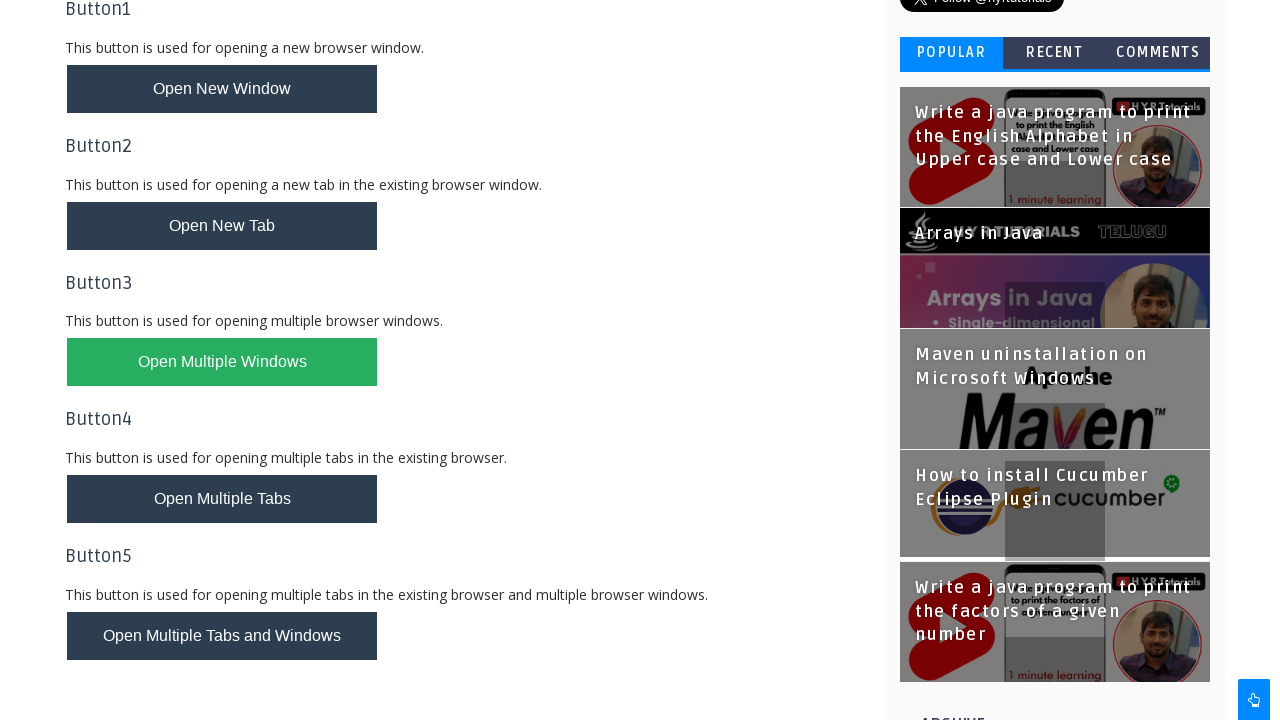

Brought window 4 to front
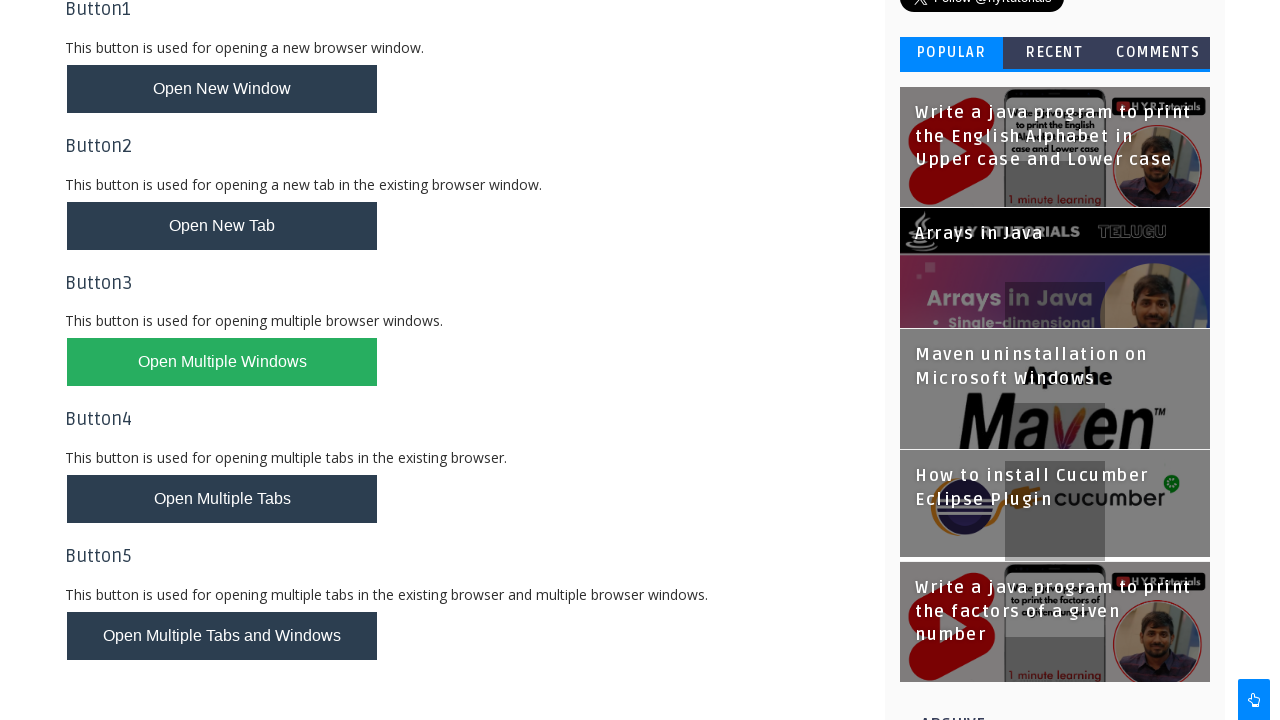

Waited 1 second for window 4 to become active
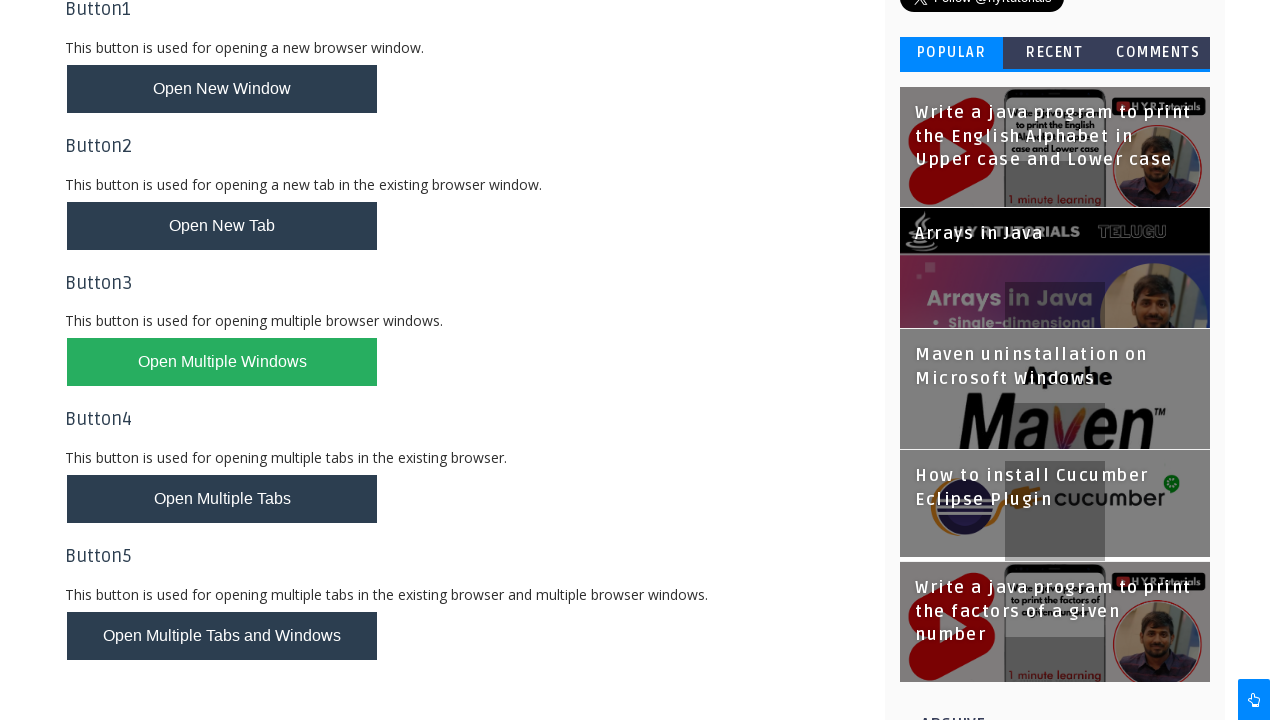

Retrieved title and URL from window 4 - Title: 'Basic Controls - H Y R Tutorials', URL: 'https://www.hyrtutorials.com/p/basic-controls.html'
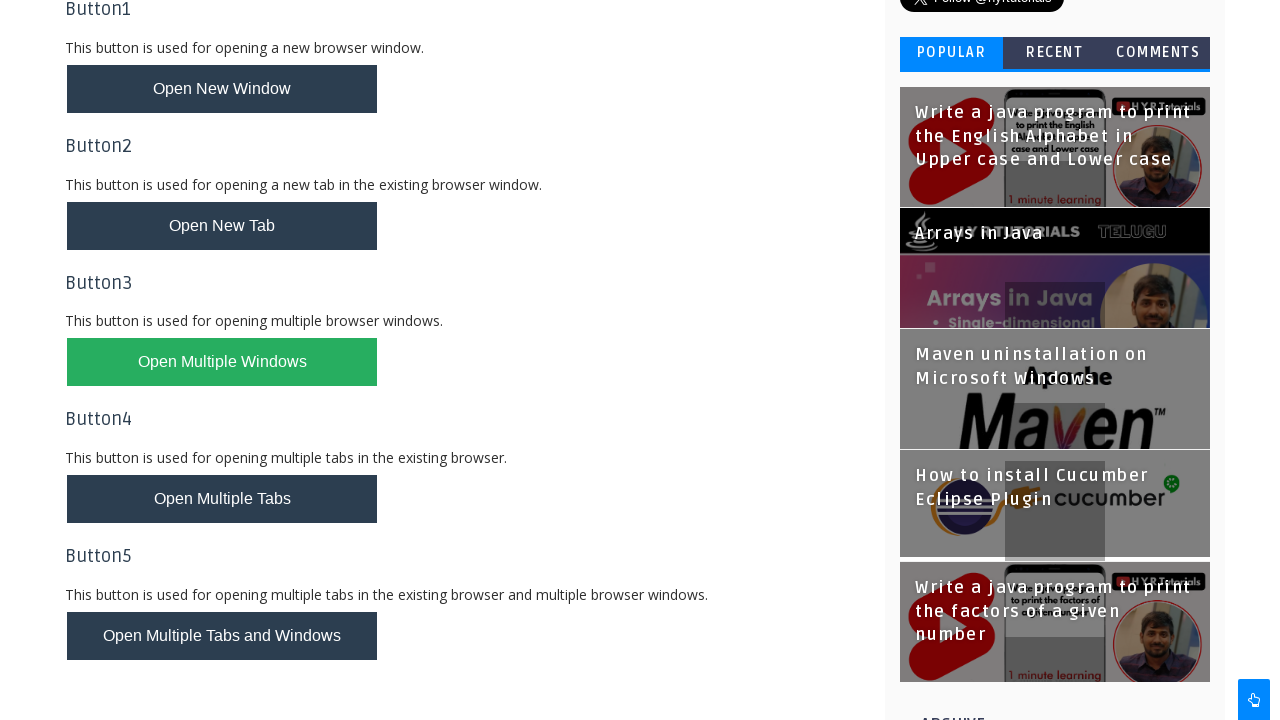

Brought window 5 to front
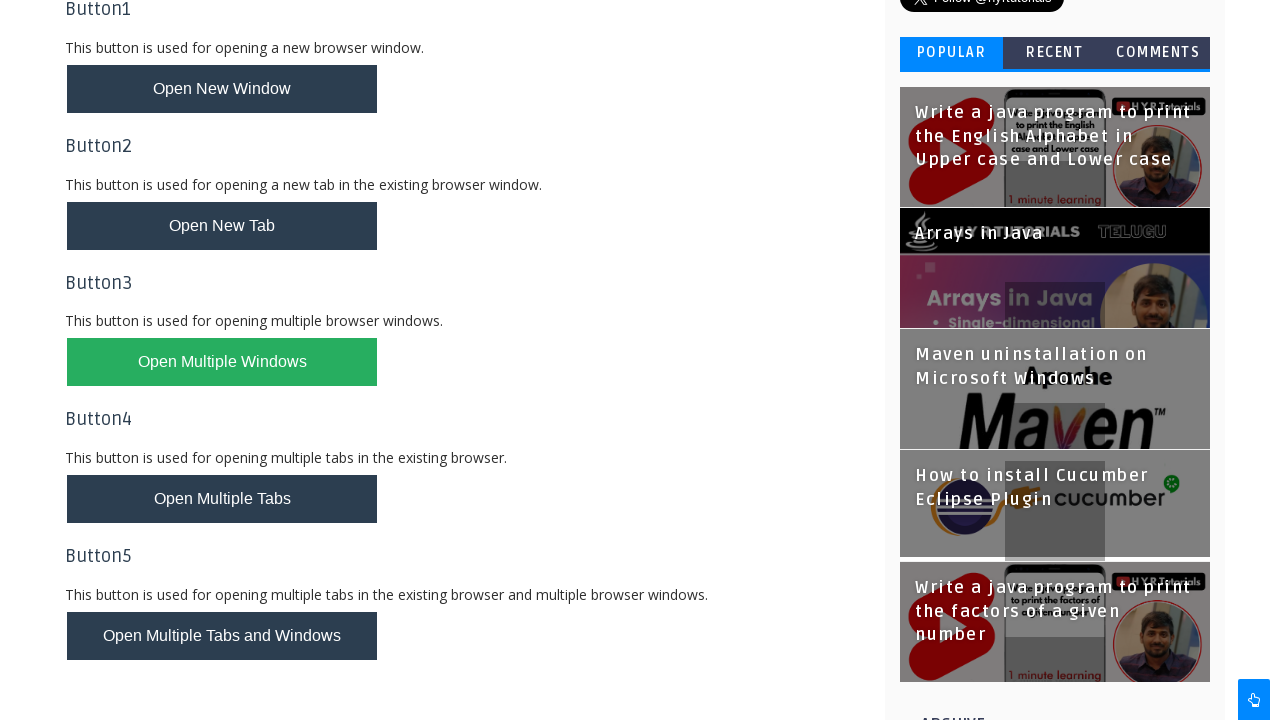

Waited 1 second for window 5 to become active
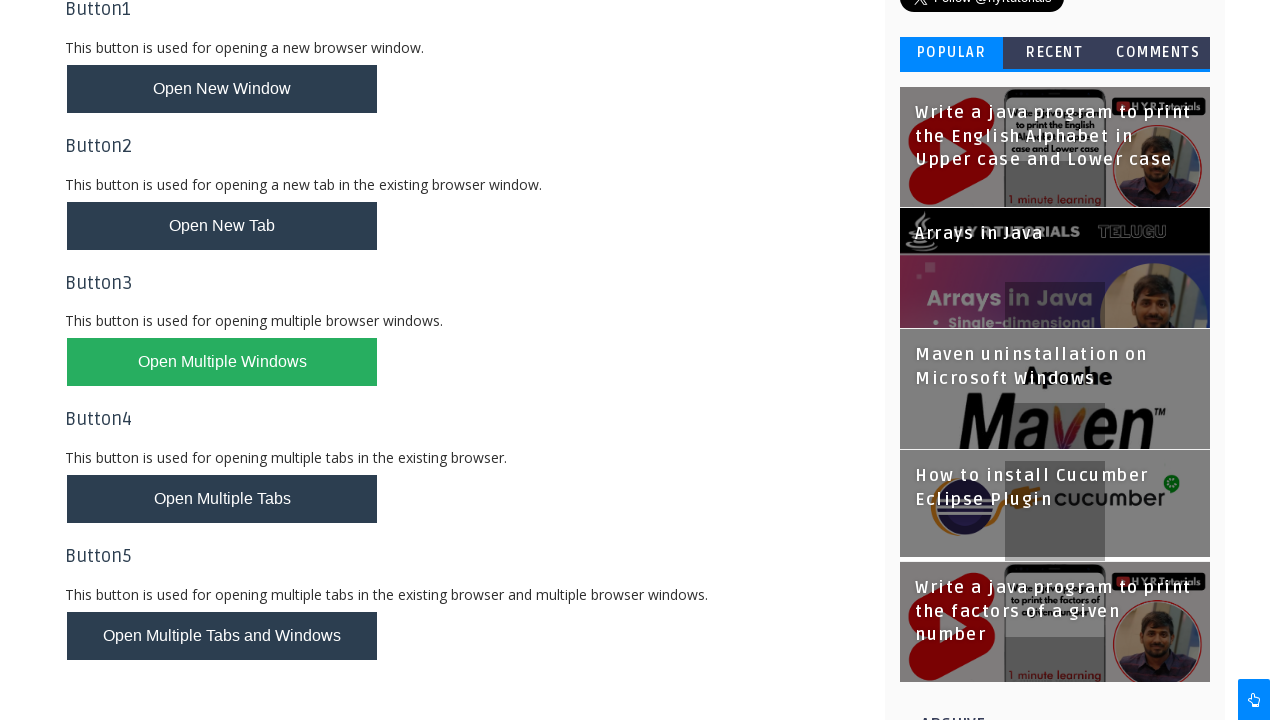

Retrieved title and URL from window 5 - Title: 'AlertsDemo - H Y R Tutorials', URL: 'https://www.hyrtutorials.com/p/alertsdemo.html'
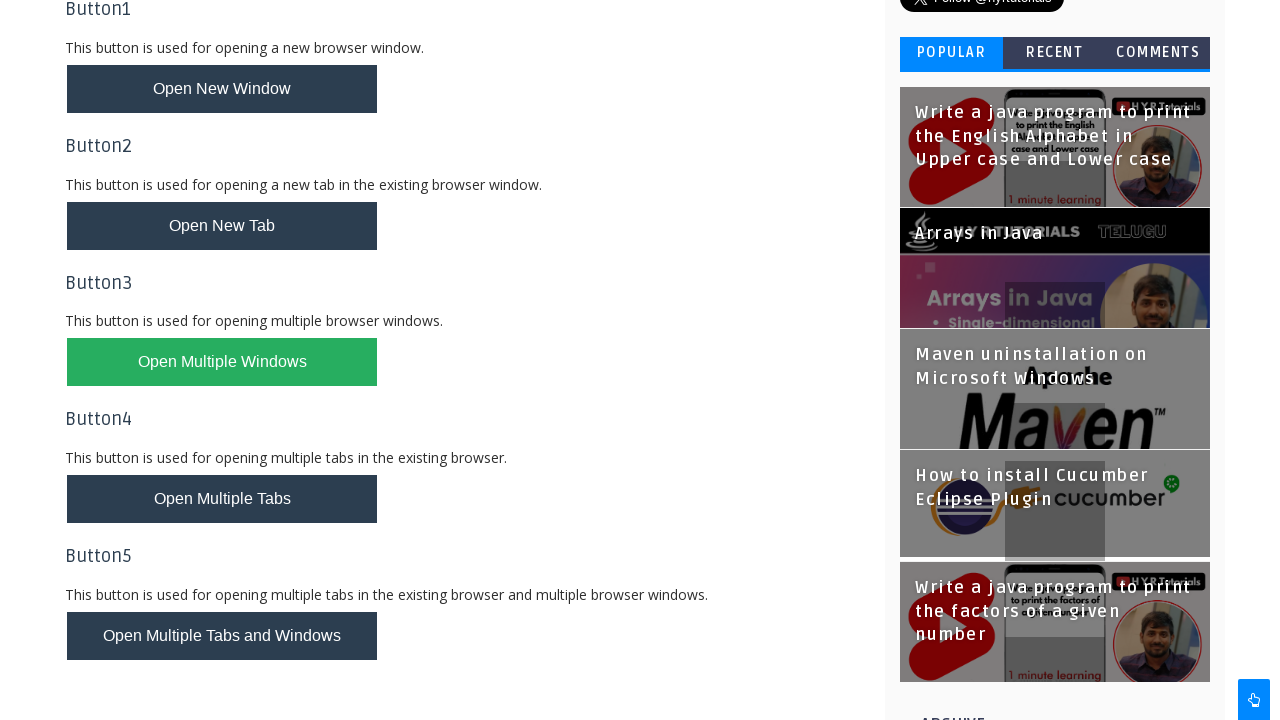

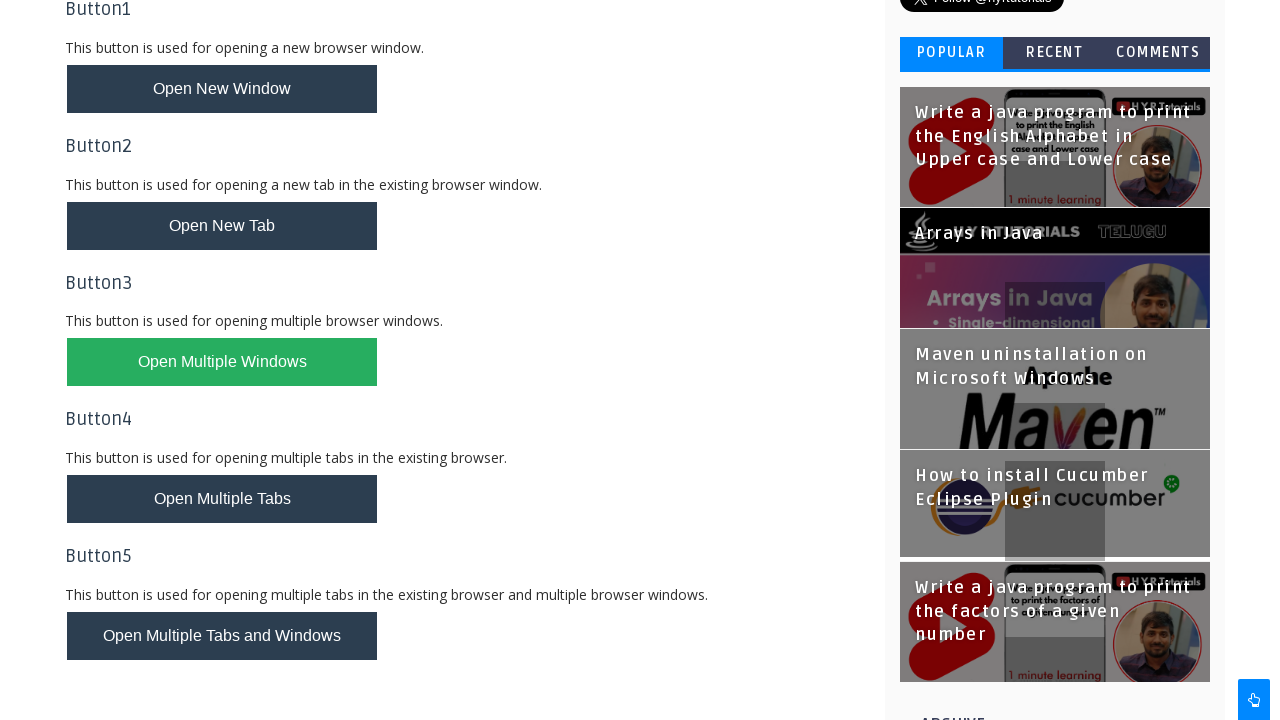